Tests vertical scrolling on a page using mouse wheel action

Starting URL: https://commitquality.com/practice-general-components

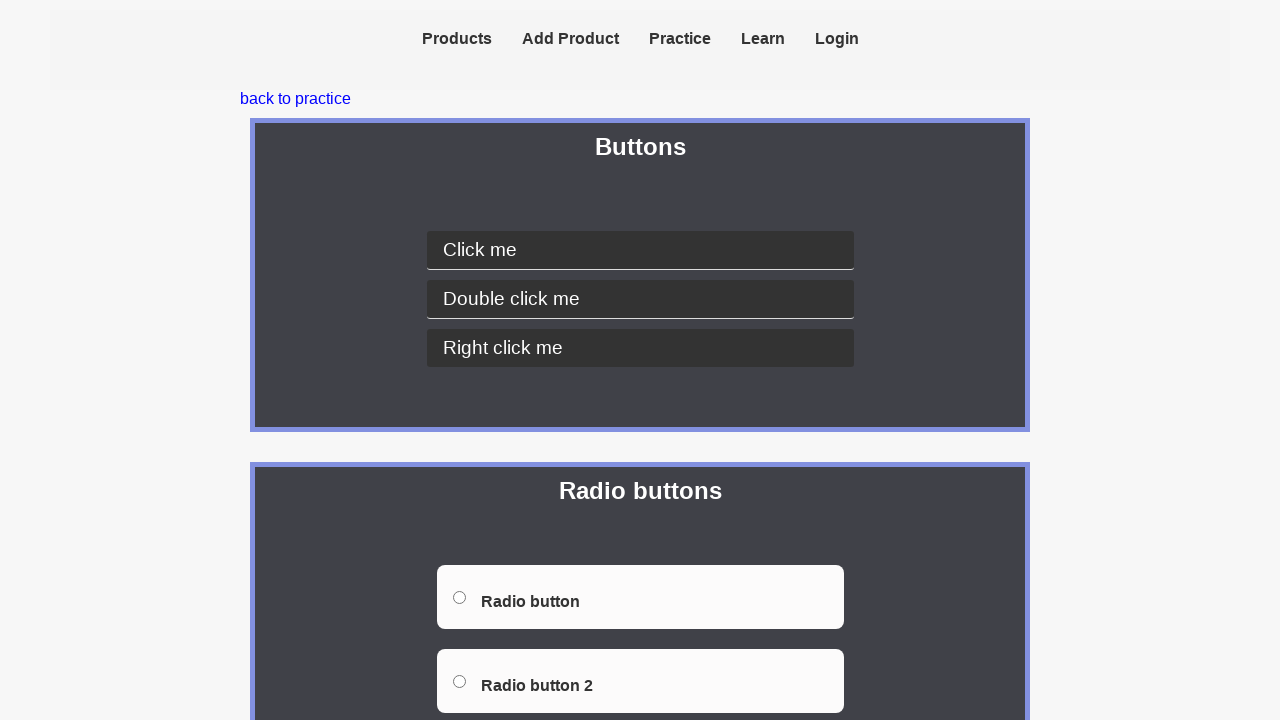

Navigated to practice-general-components page
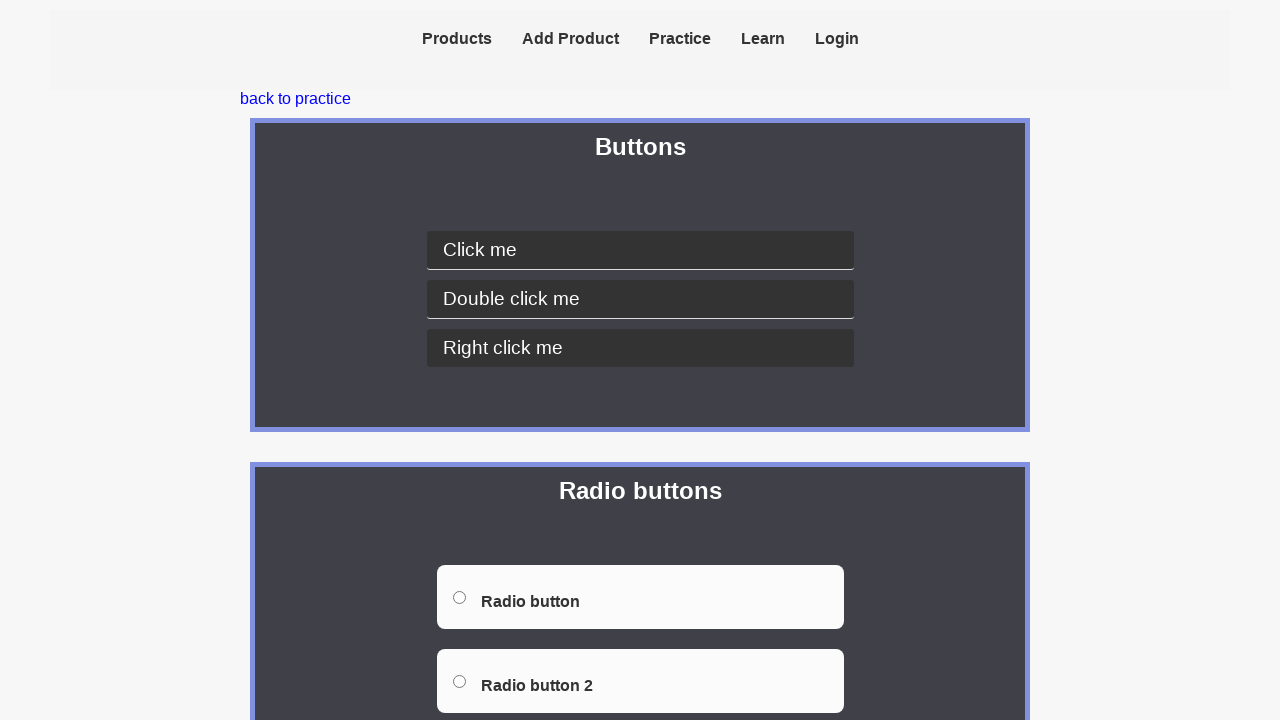

Scrolled down 100 pixels vertically using mouse wheel
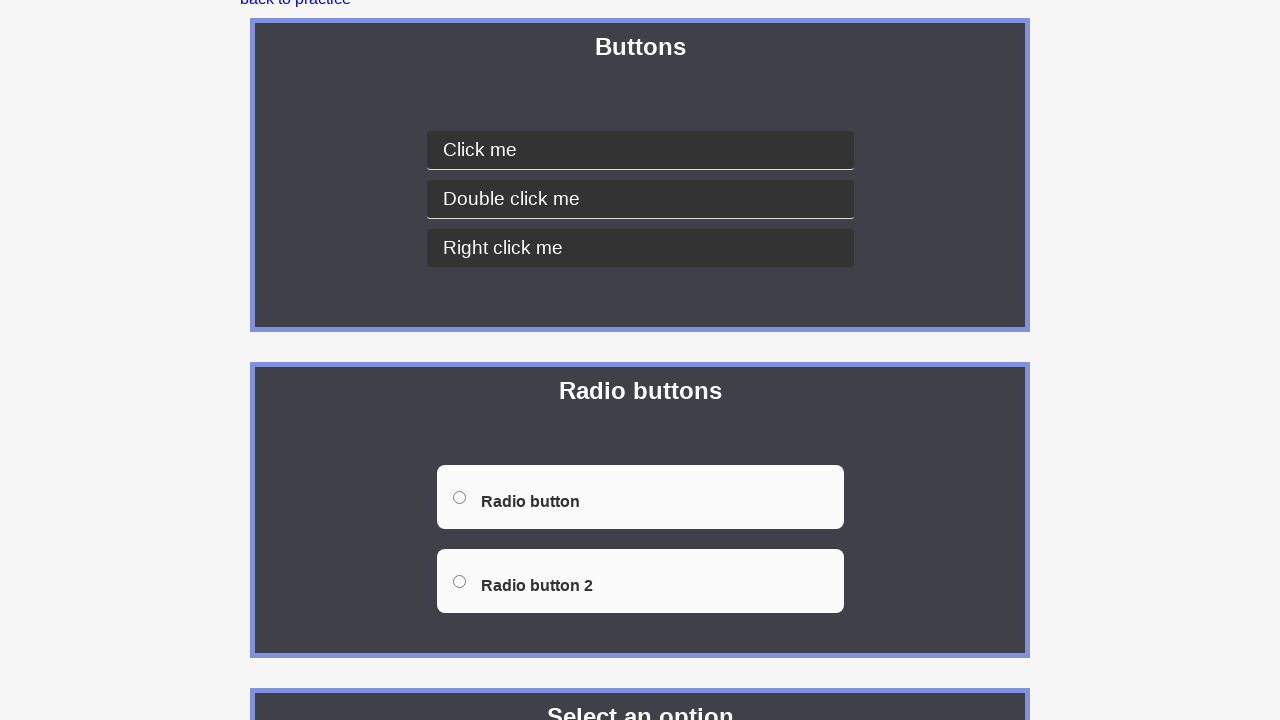

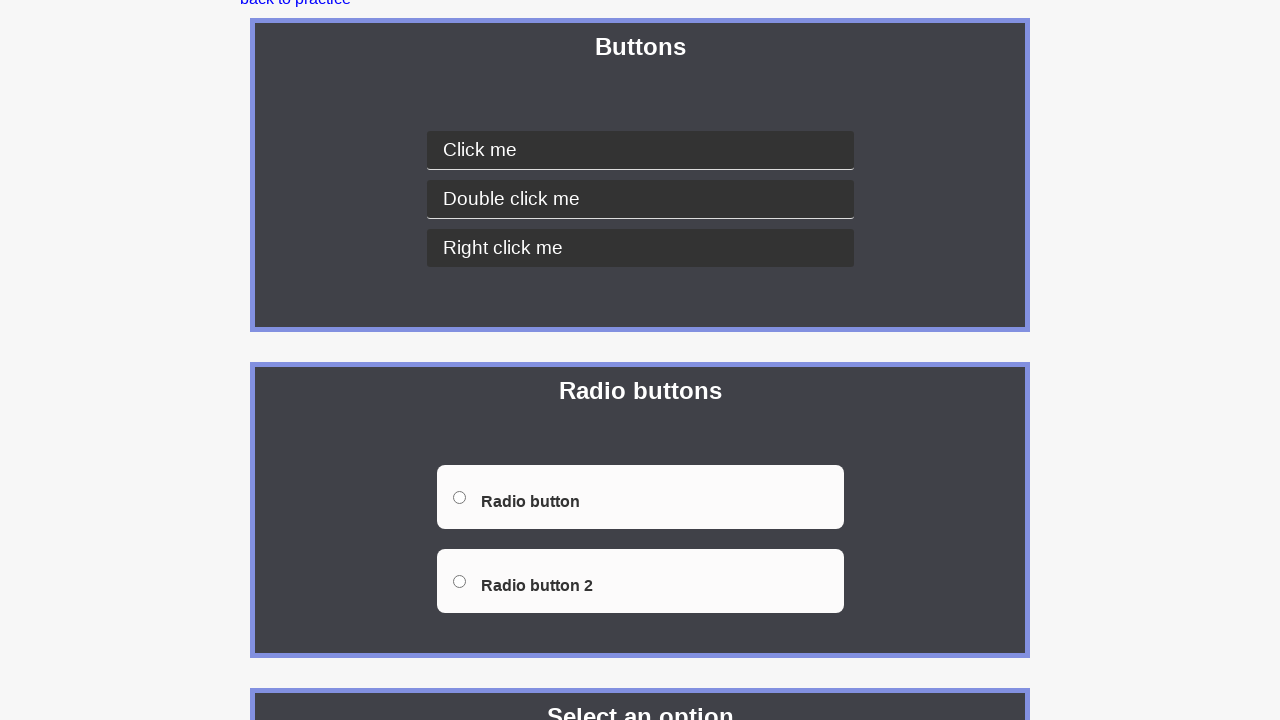